Tests the text box form by filling all fields (full name, email, current address, permanent address) with valid data and verifying the submitted data appears correctly in the output section.

Starting URL: https://demoqa.com/text-box

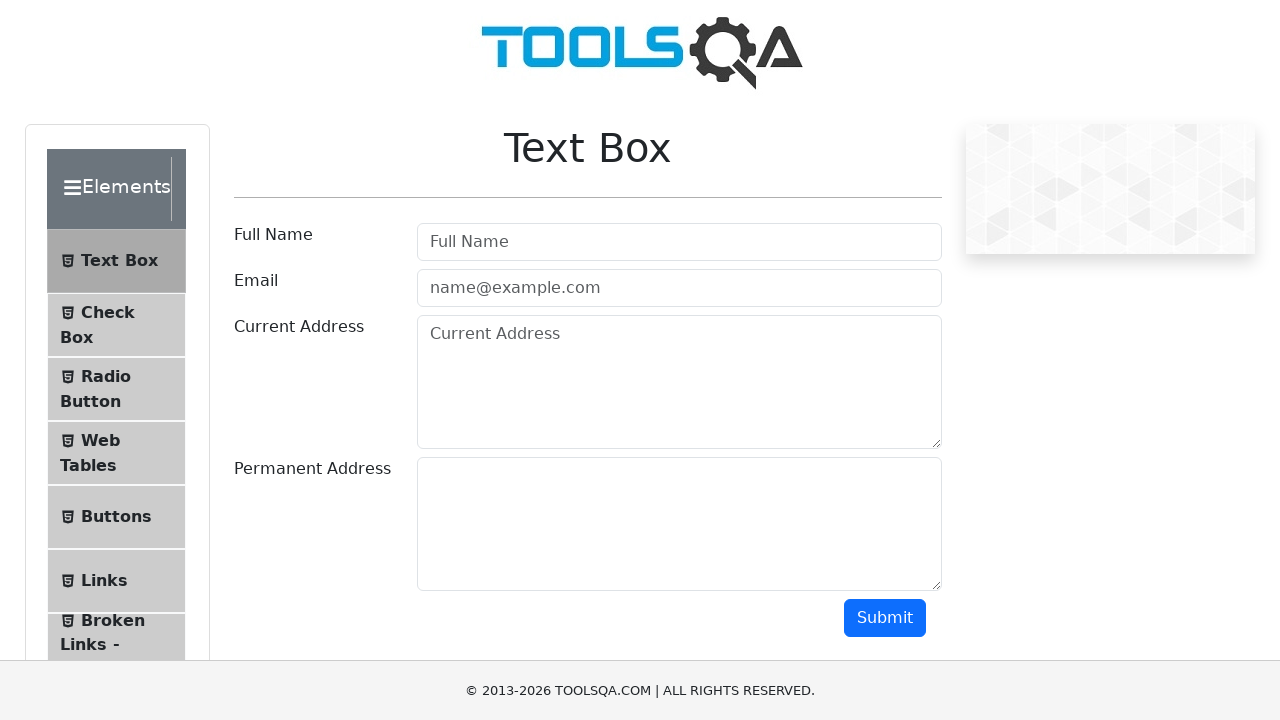

Filled full name field with 'Jennifer Martinez' on #userName
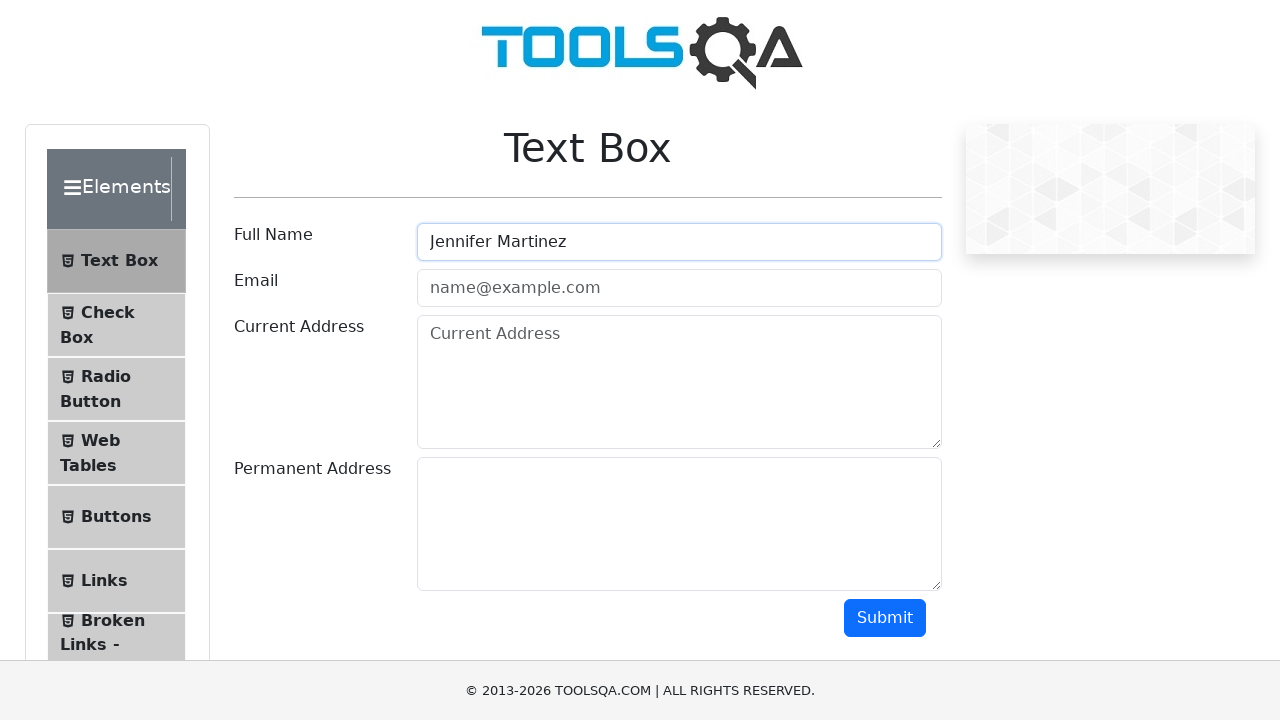

Filled email field with 'jennifer.martinez@example.com' on input.mr-sm-2.form-control
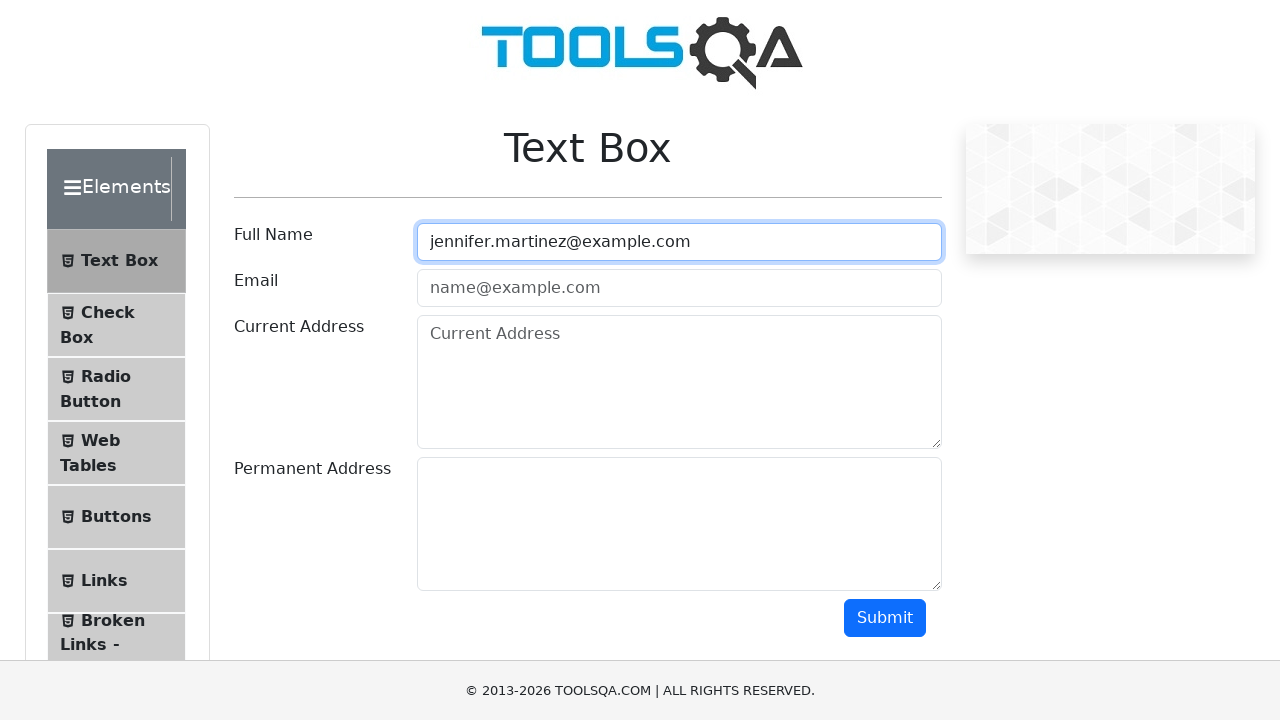

Filled current address field with '742 Evergreen Terrace, Springfield IL 62704' on #currentAddress
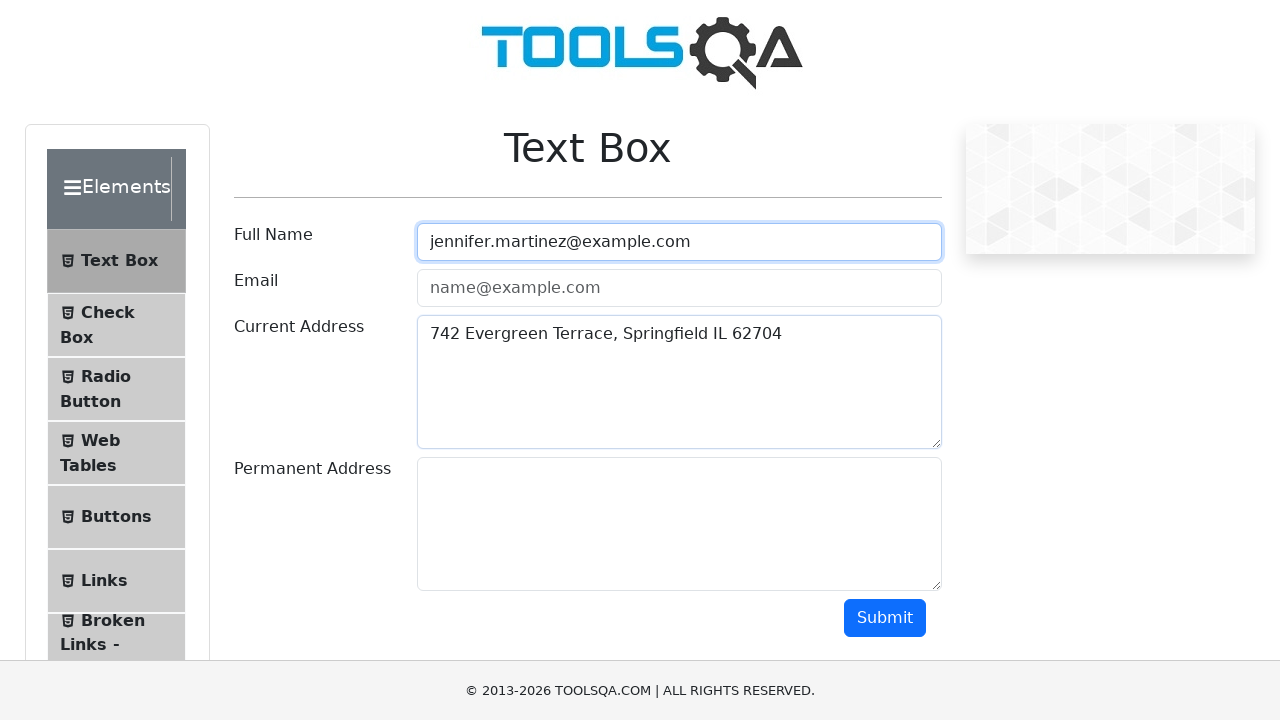

Filled permanent address field with '1234 Oak Street, Portland OR 97201' on #permanentAddress
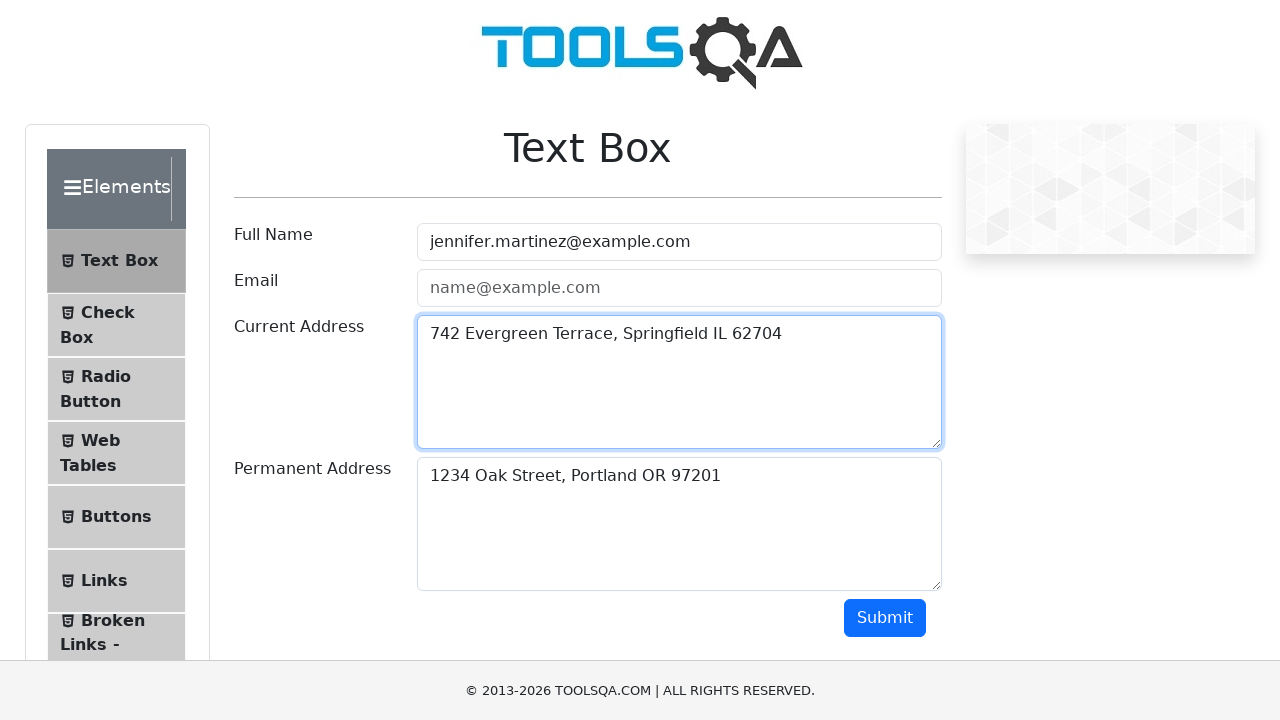

Scrolled to bottom of page to ensure submit button is visible
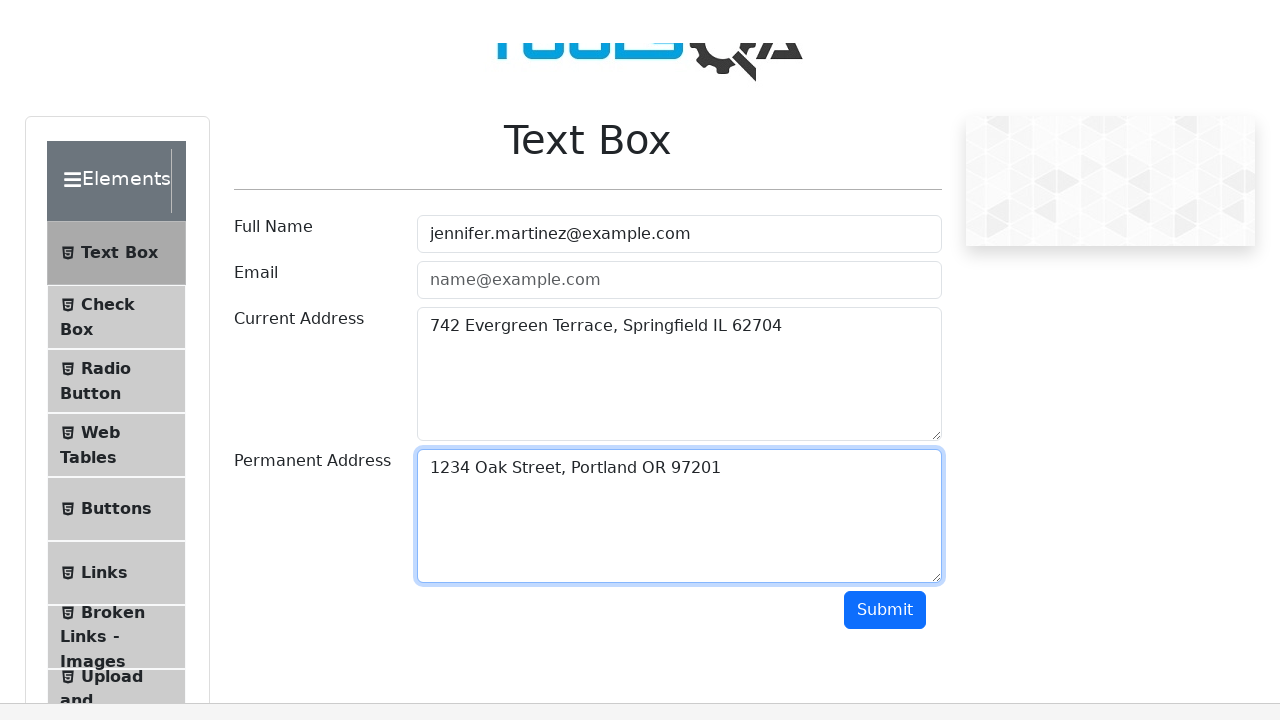

Clicked submit button to submit the form at (885, 19) on #submit
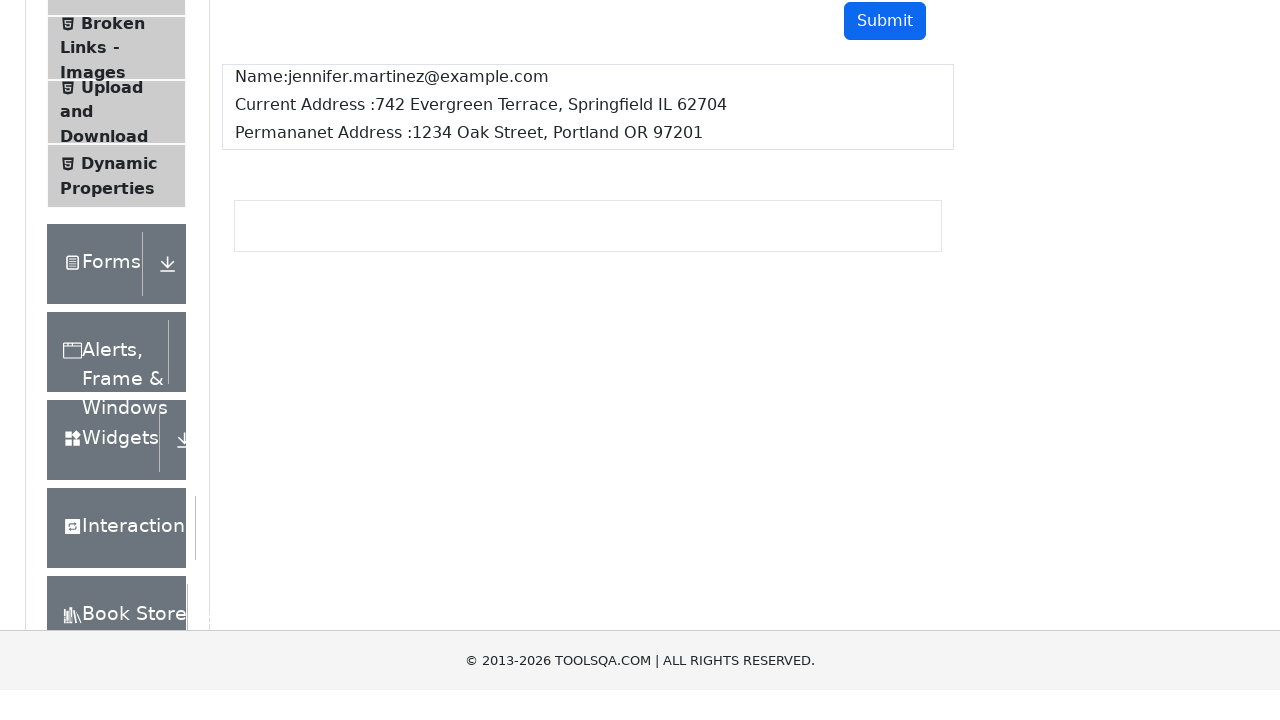

Output section appeared with submitted data
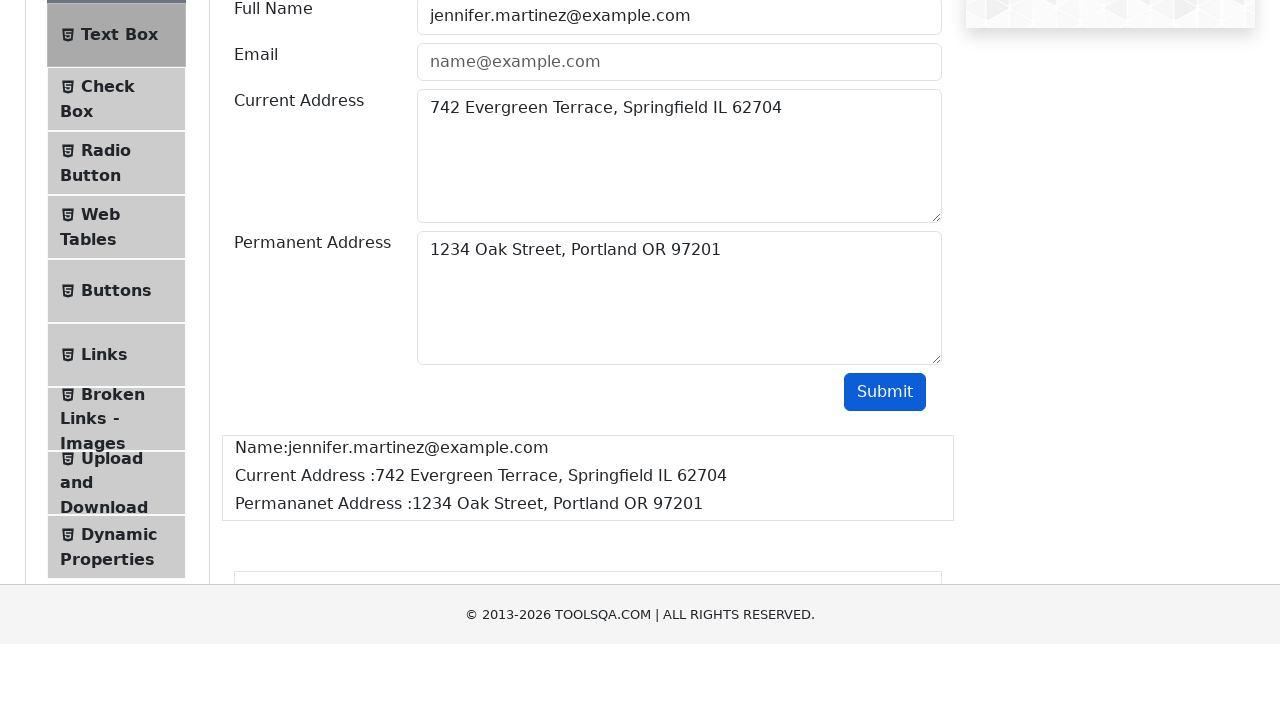

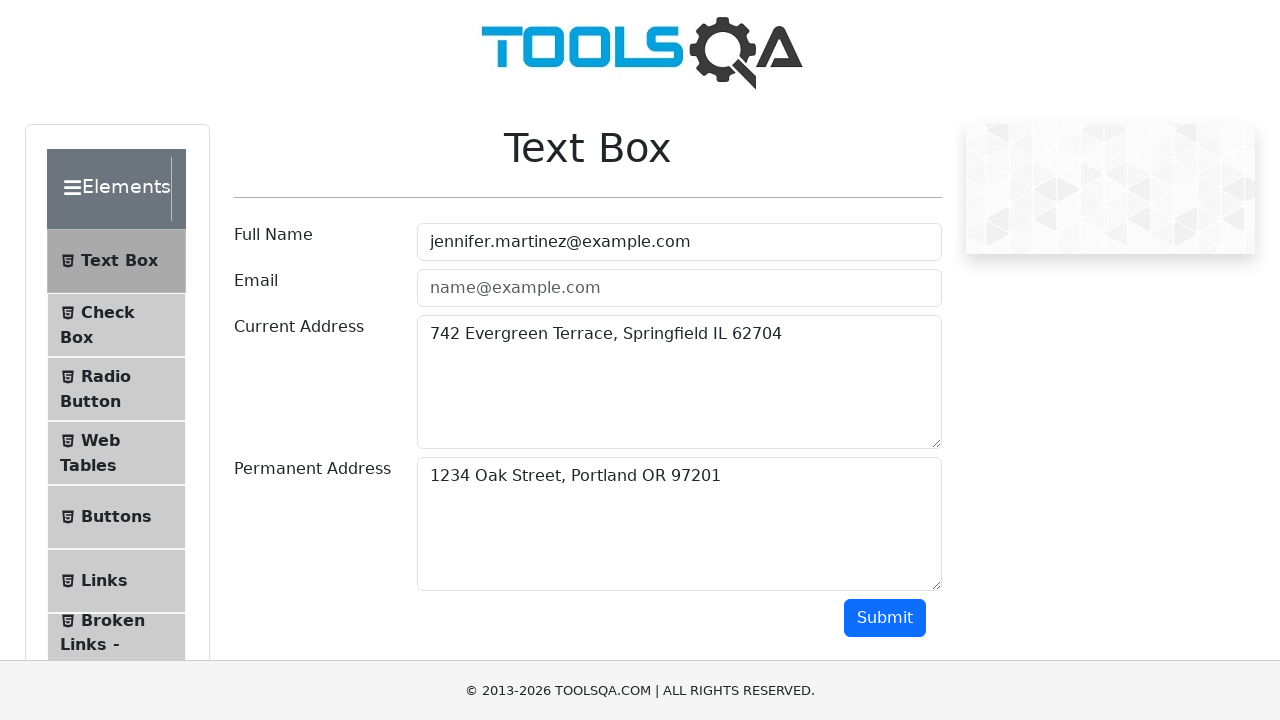